Tests that a todo item is removed when edited to an empty string

Starting URL: https://demo.playwright.dev/todomvc

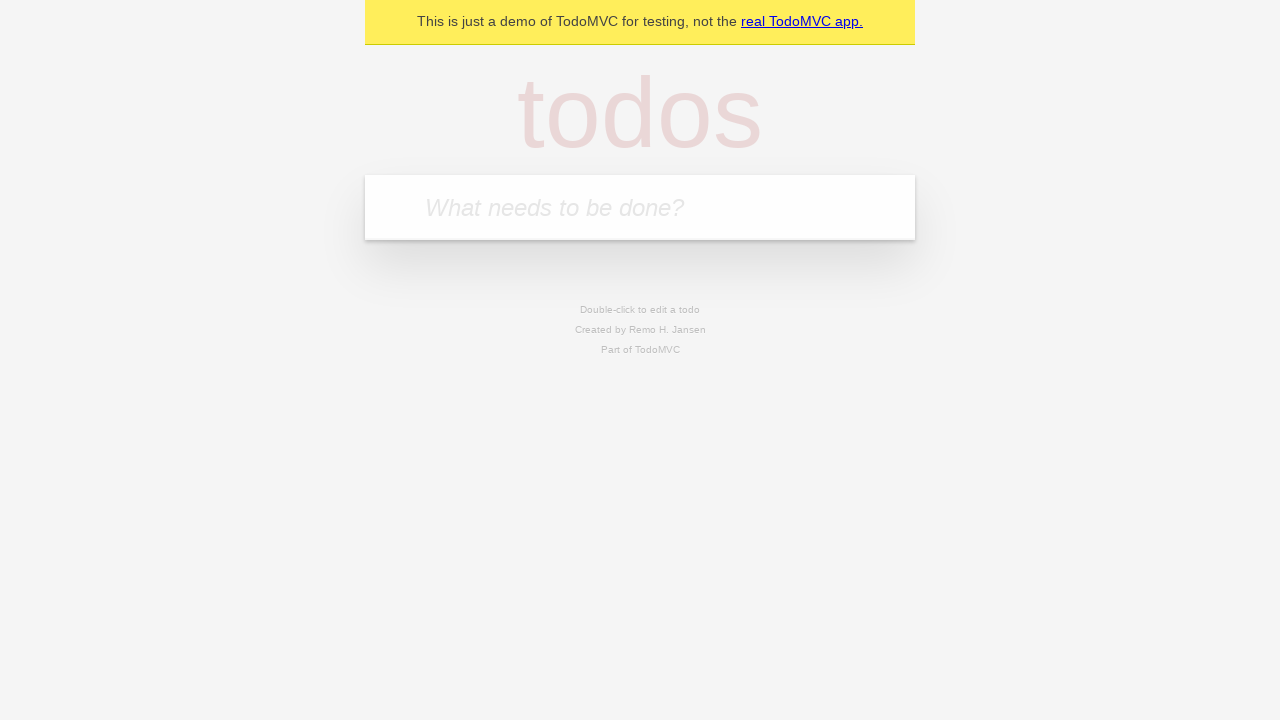

Filled new todo field with 'buy some cheese' on internal:attr=[placeholder="What needs to be done?"i]
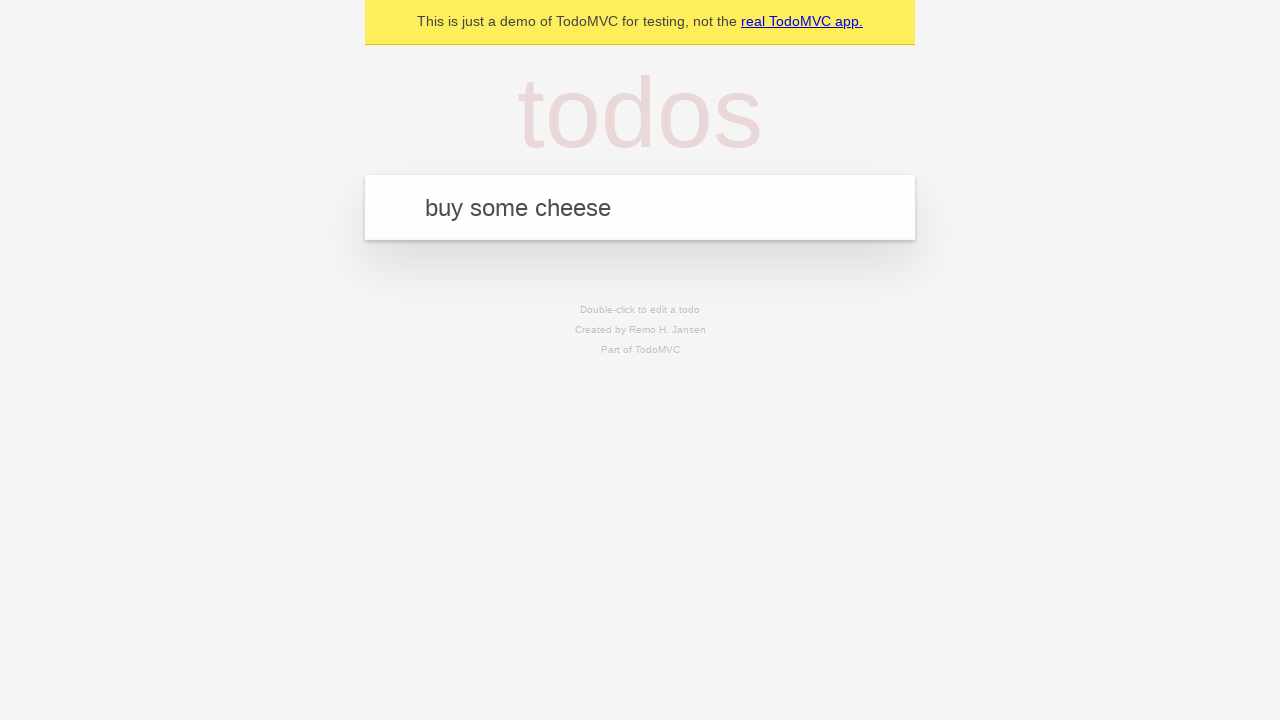

Pressed Enter to add first todo on internal:attr=[placeholder="What needs to be done?"i]
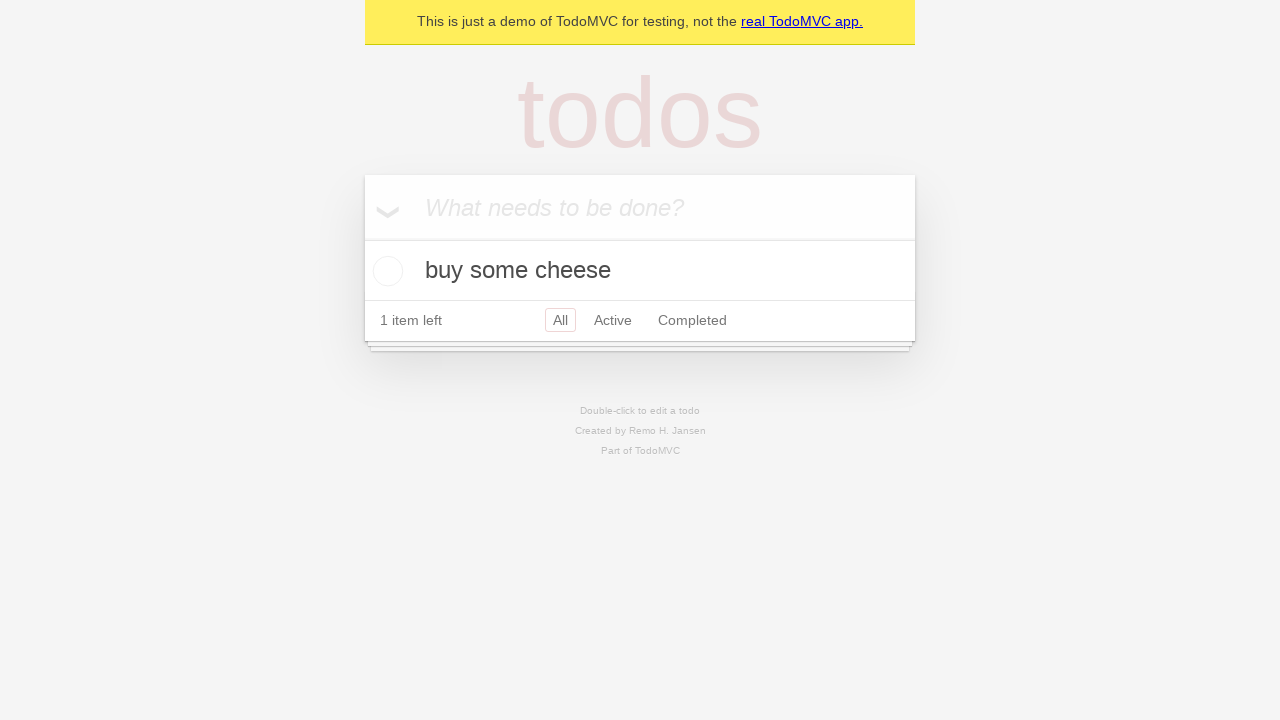

Filled new todo field with 'feed the cat' on internal:attr=[placeholder="What needs to be done?"i]
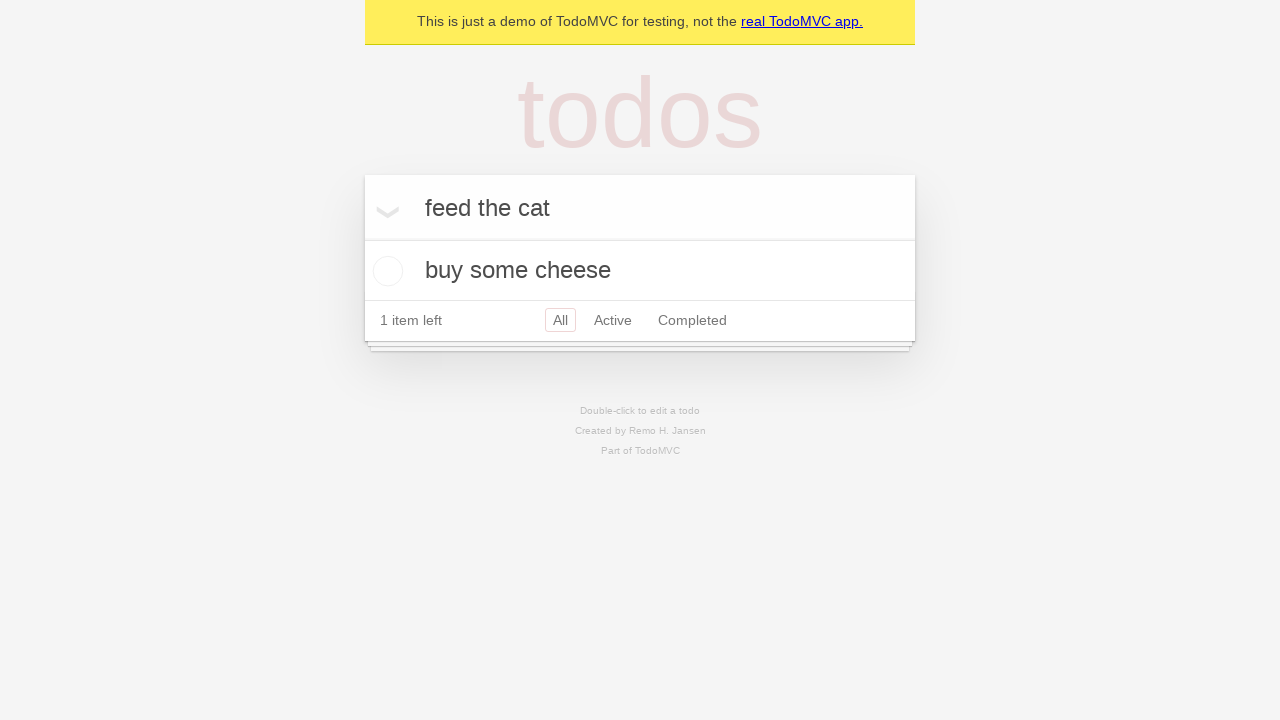

Pressed Enter to add second todo on internal:attr=[placeholder="What needs to be done?"i]
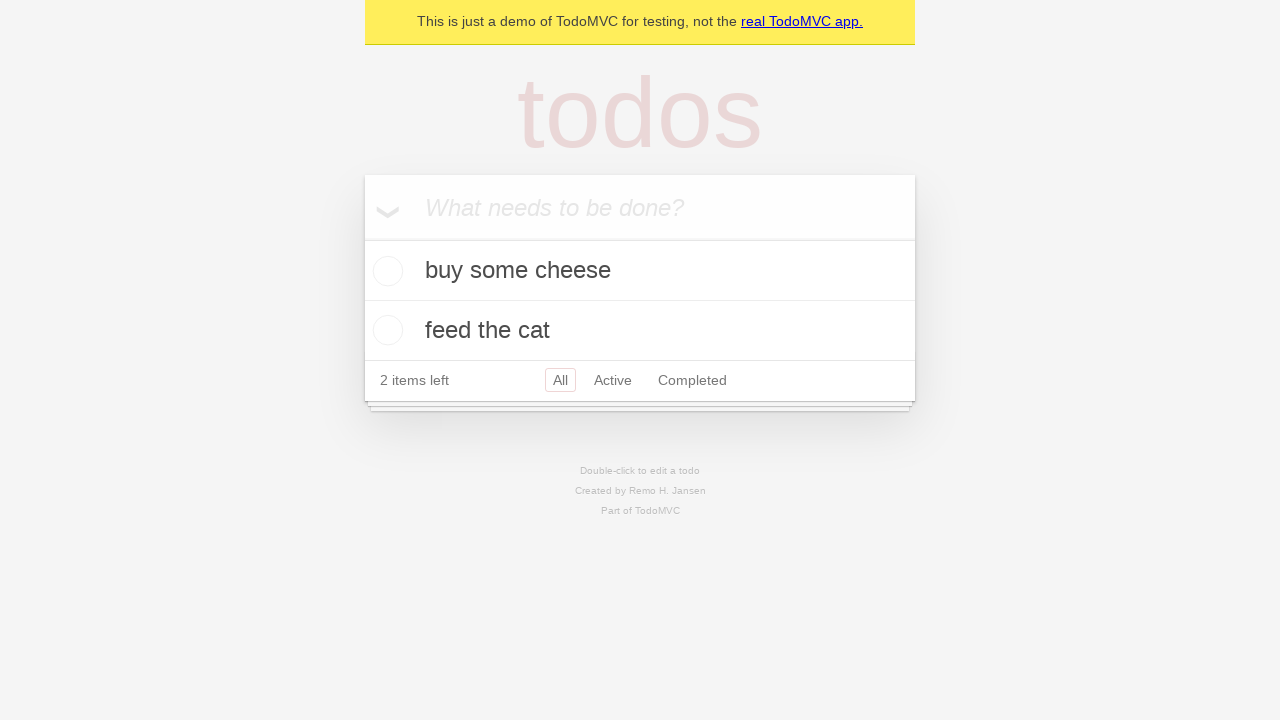

Filled new todo field with 'book a doctors appointment' on internal:attr=[placeholder="What needs to be done?"i]
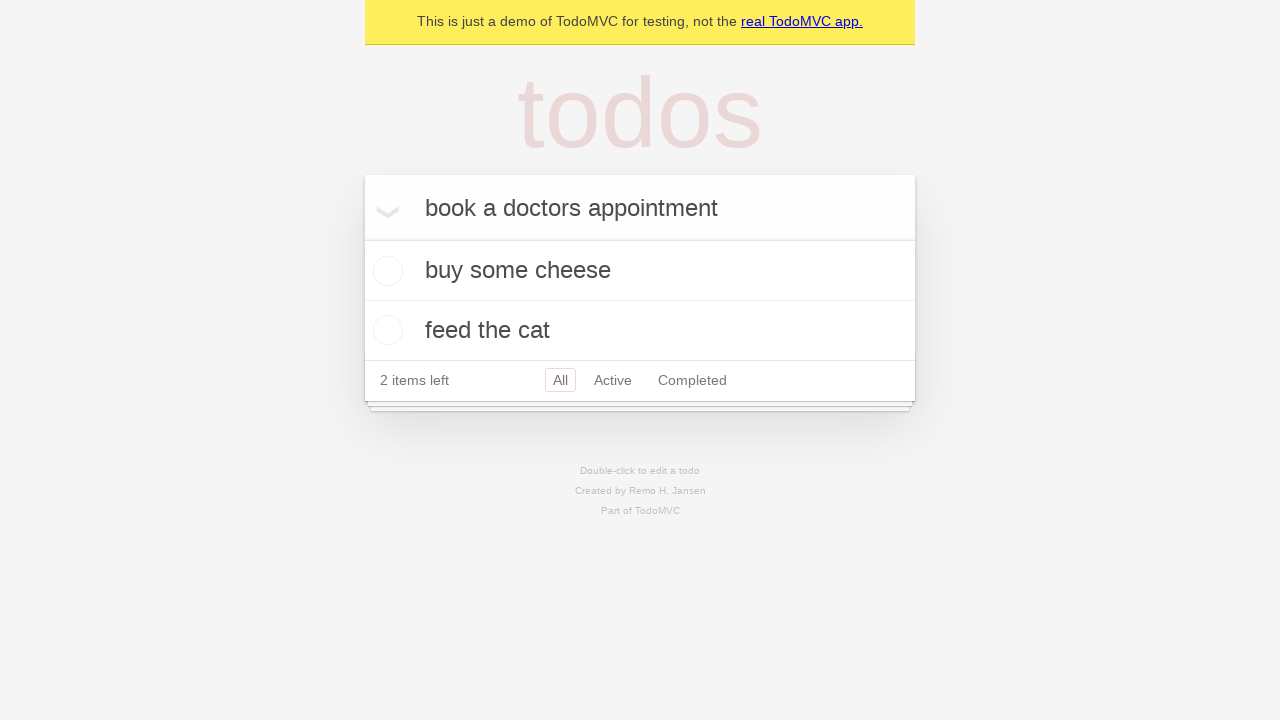

Pressed Enter to add third todo on internal:attr=[placeholder="What needs to be done?"i]
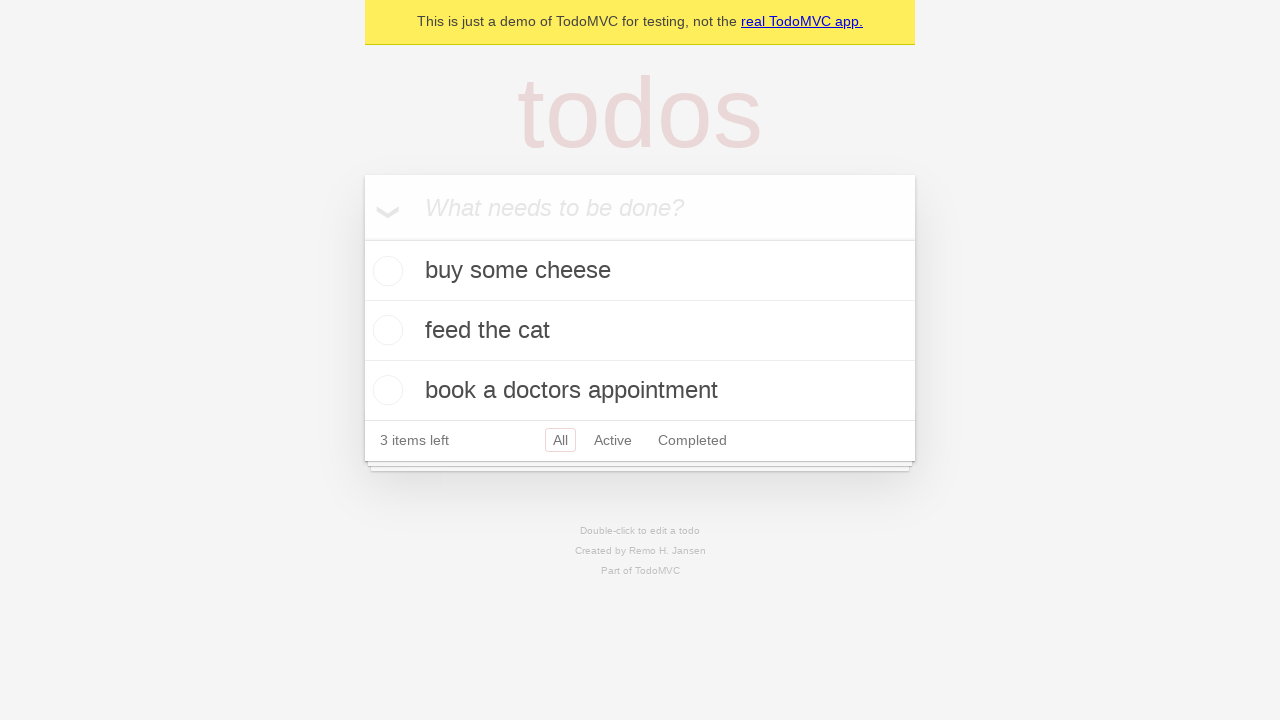

Waited for todo items to appear
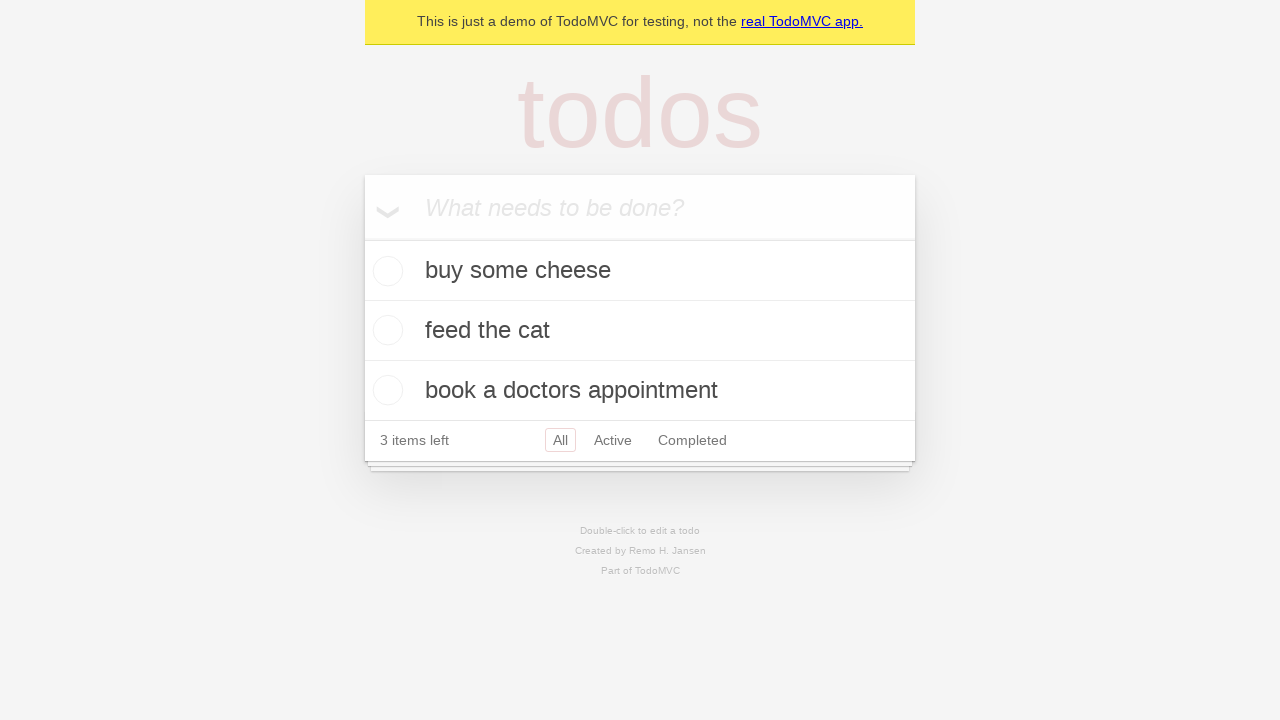

Double-clicked second todo item to enter edit mode at (640, 331) on internal:testid=[data-testid="todo-item"s] >> nth=1
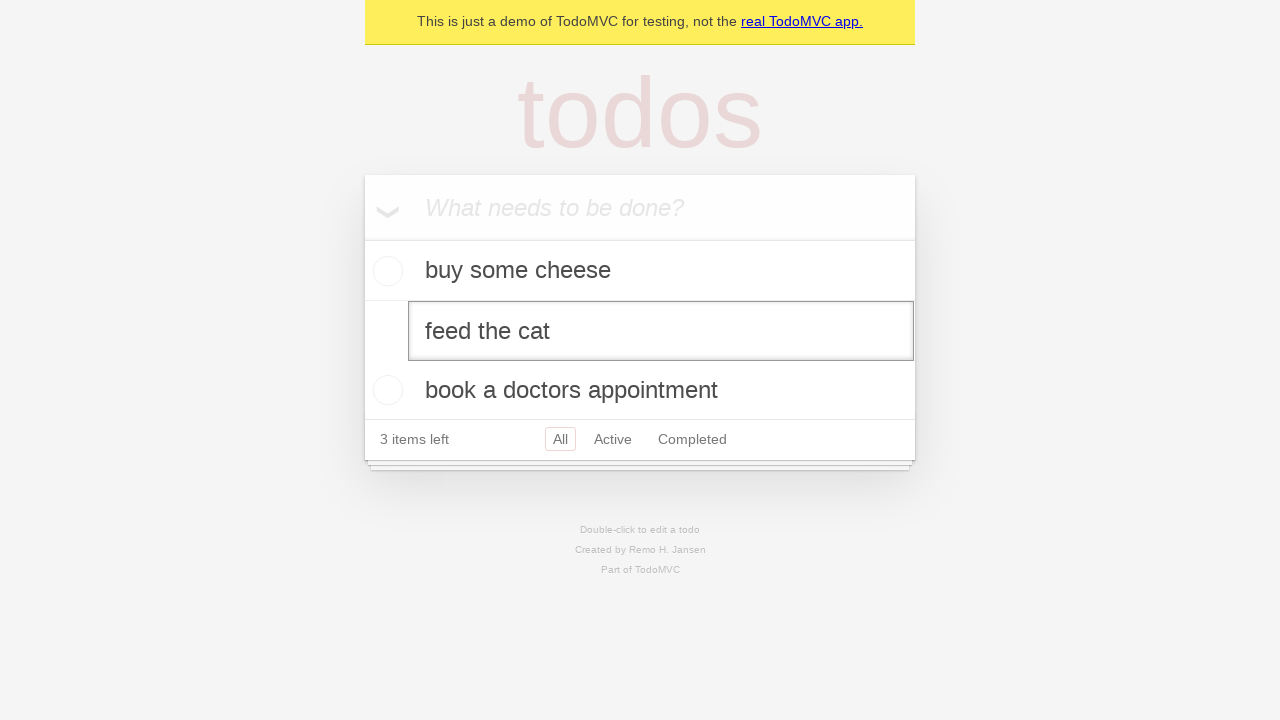

Cleared the edit field to an empty string on internal:testid=[data-testid="todo-item"s] >> nth=1 >> internal:role=textbox[nam
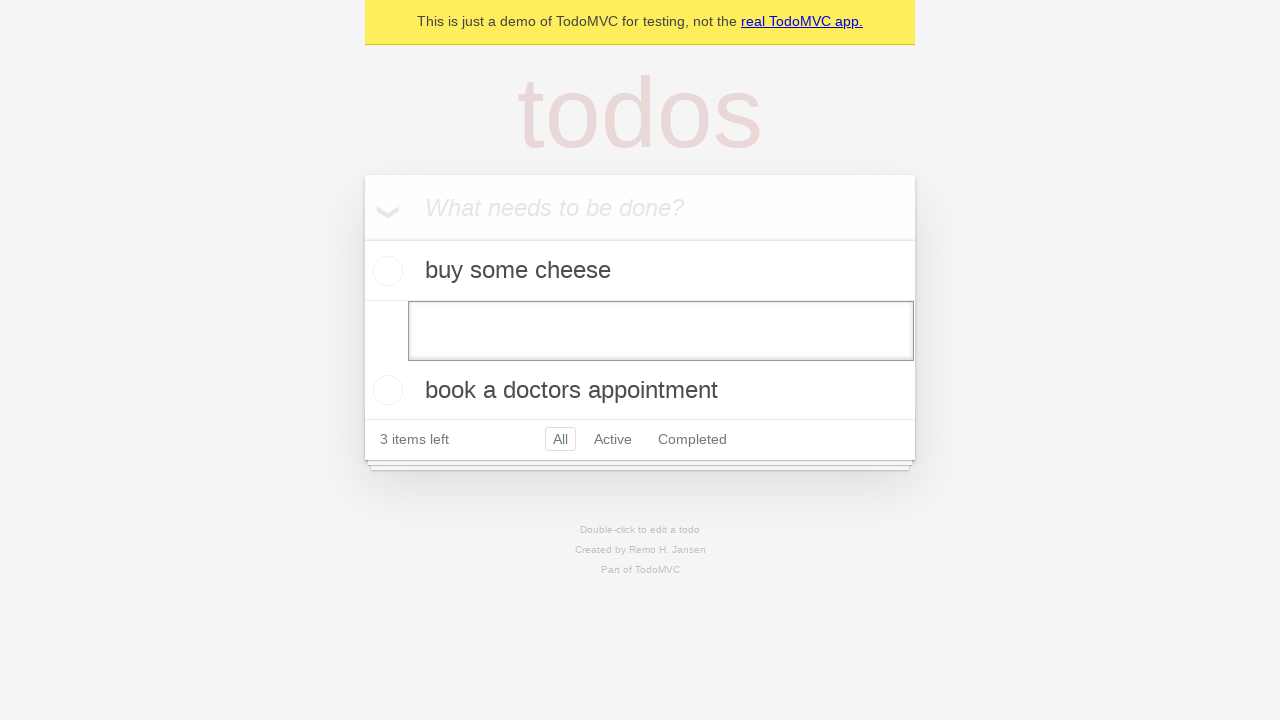

Pressed Enter to confirm the empty edit, removing the todo item on internal:testid=[data-testid="todo-item"s] >> nth=1 >> internal:role=textbox[nam
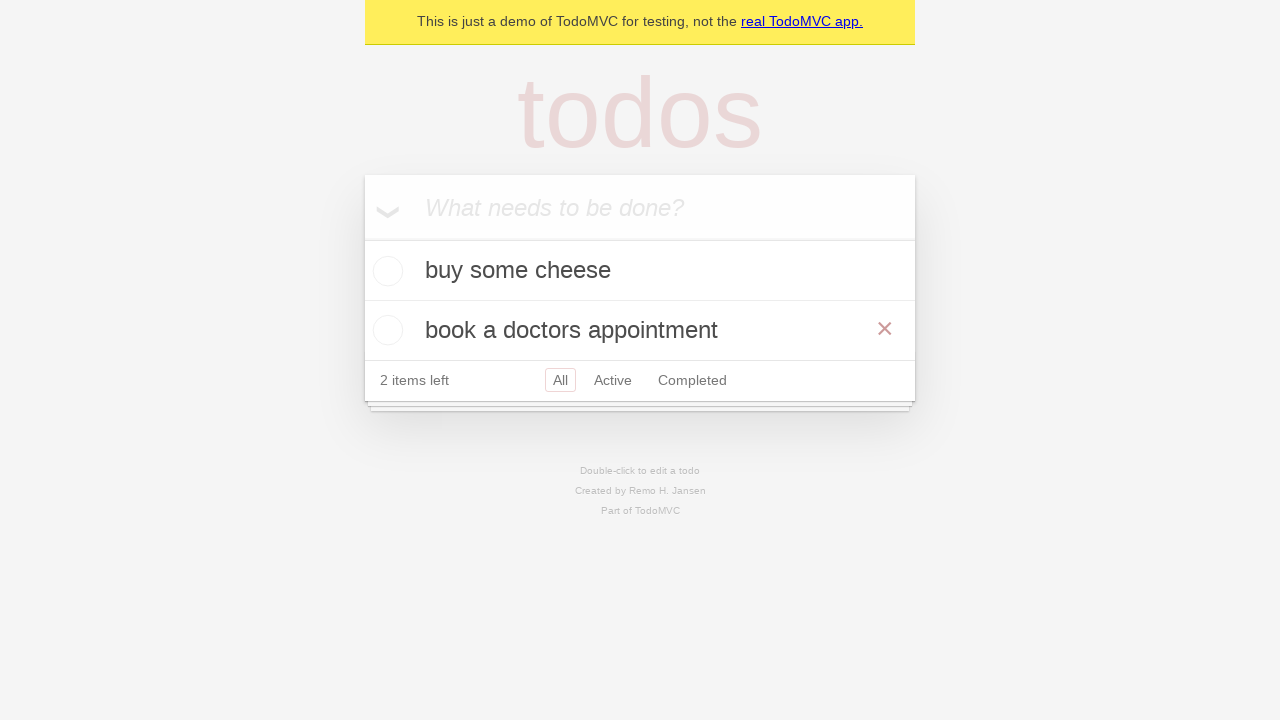

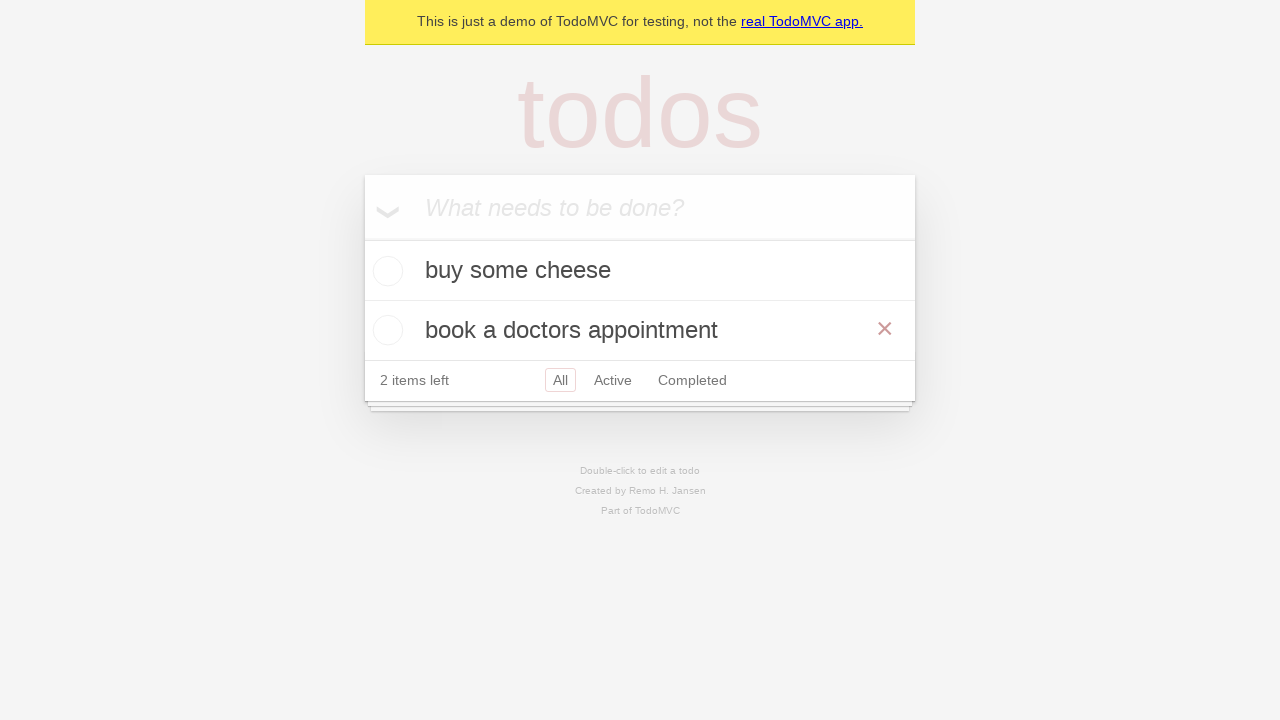